Tests drag and drop functionality by dragging rectangle A to rectangle B using the dragAndDropTo method, then verifies the rectangles have swapped positions

Starting URL: https://the-internet.herokuapp.com/drag_and_drop

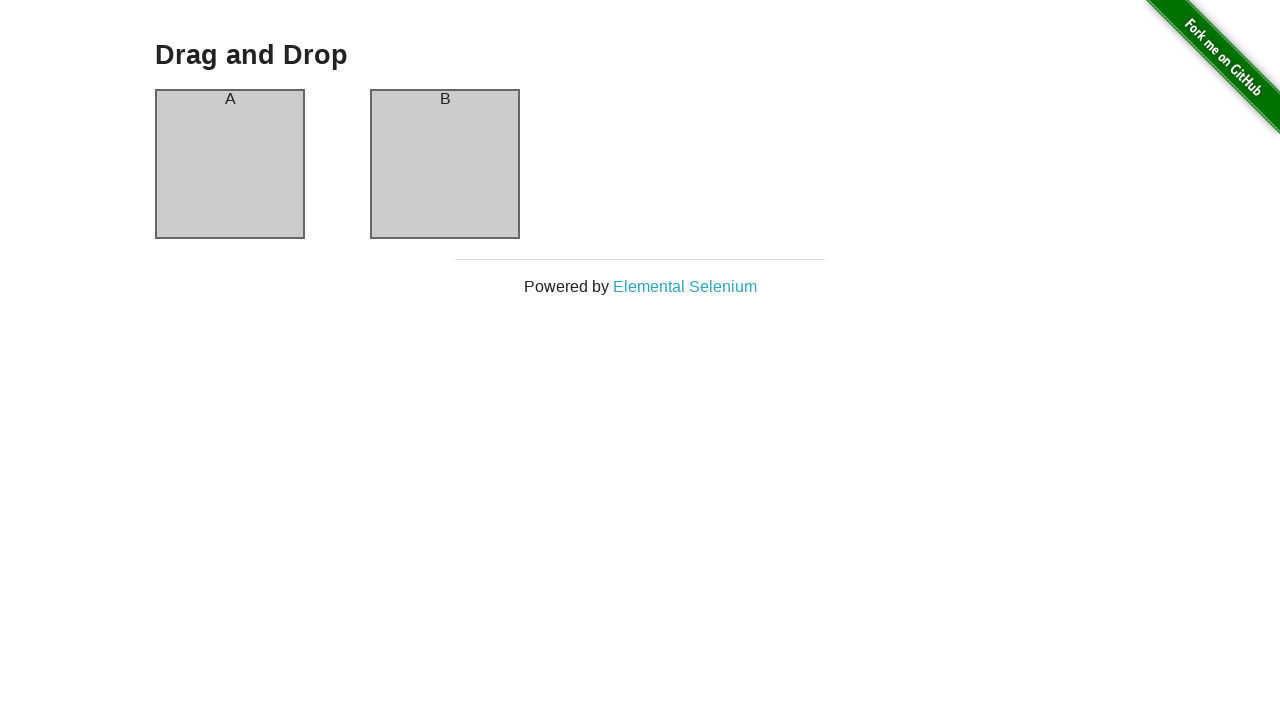

Waited for rectangle A to be present
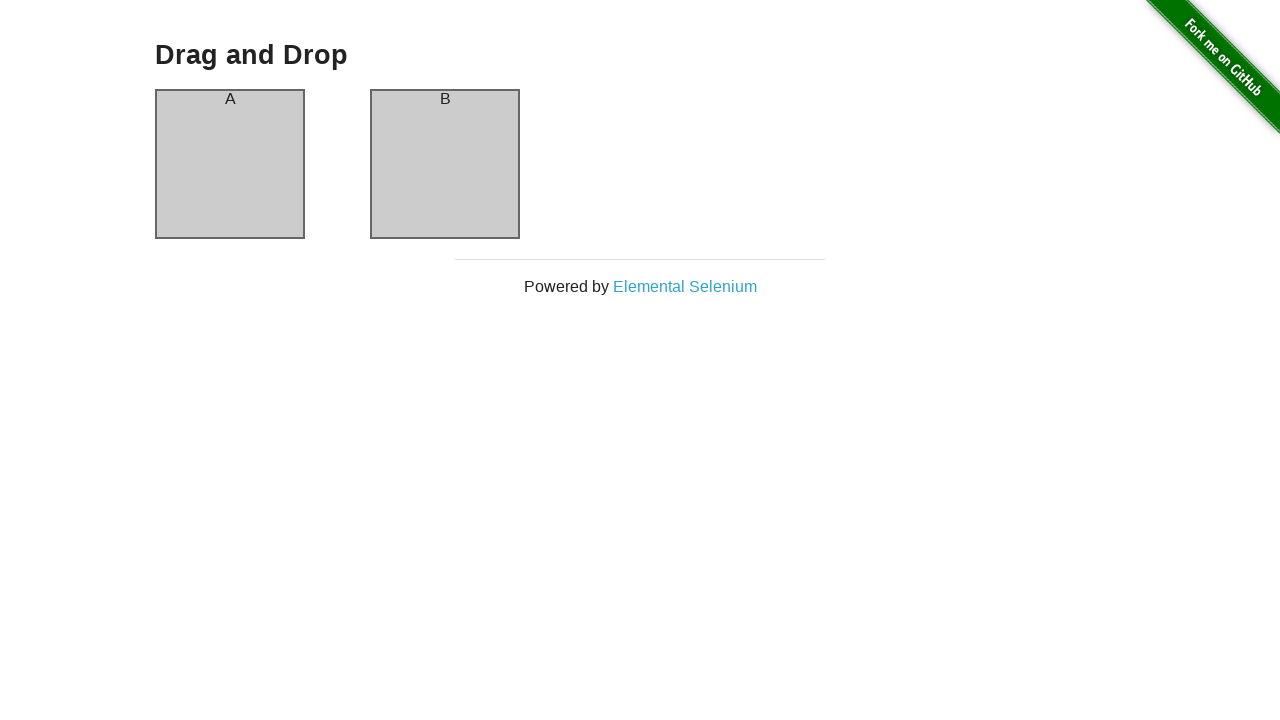

Waited for rectangle B to be present
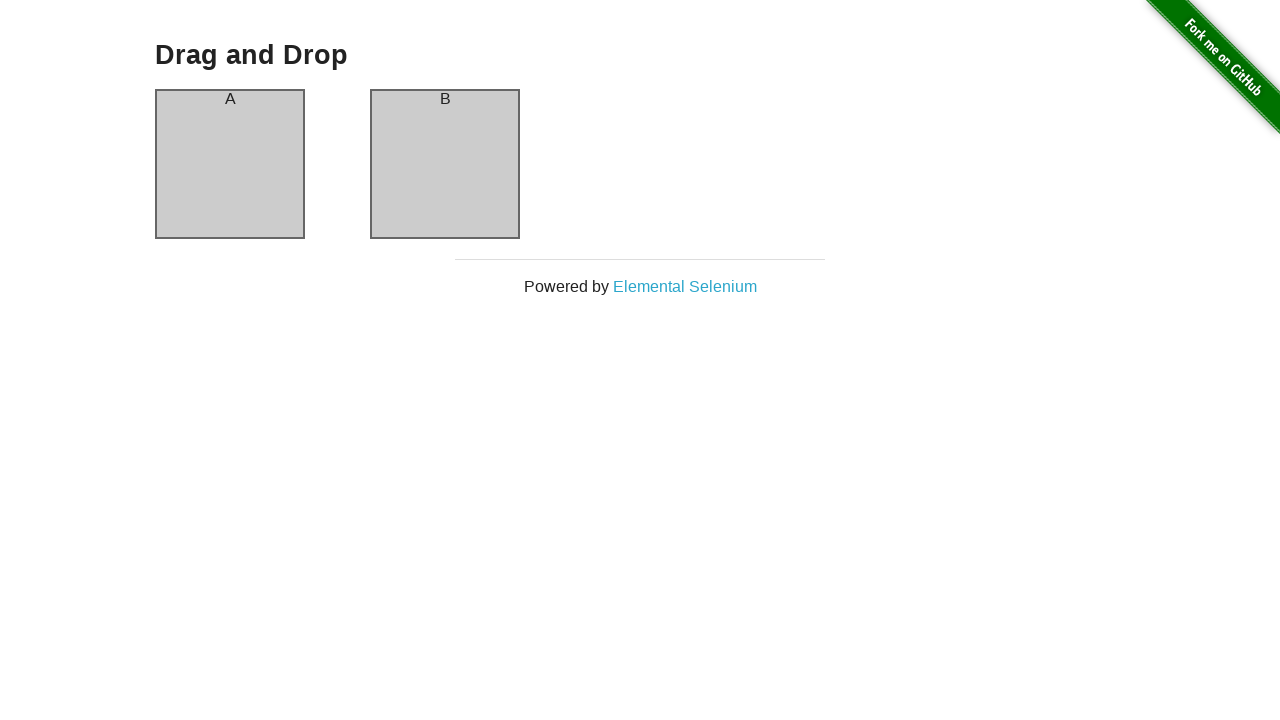

Dragged rectangle A onto rectangle B at (445, 164)
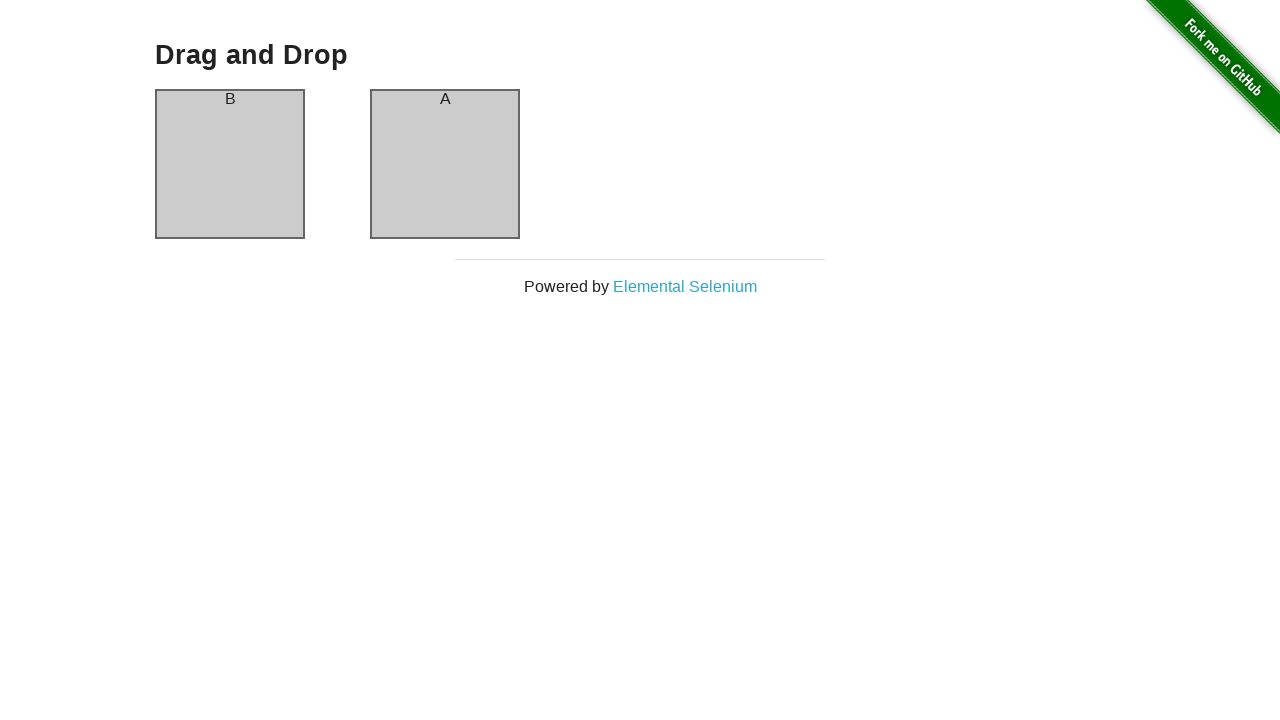

Verified rectangle A now contains 'B' text
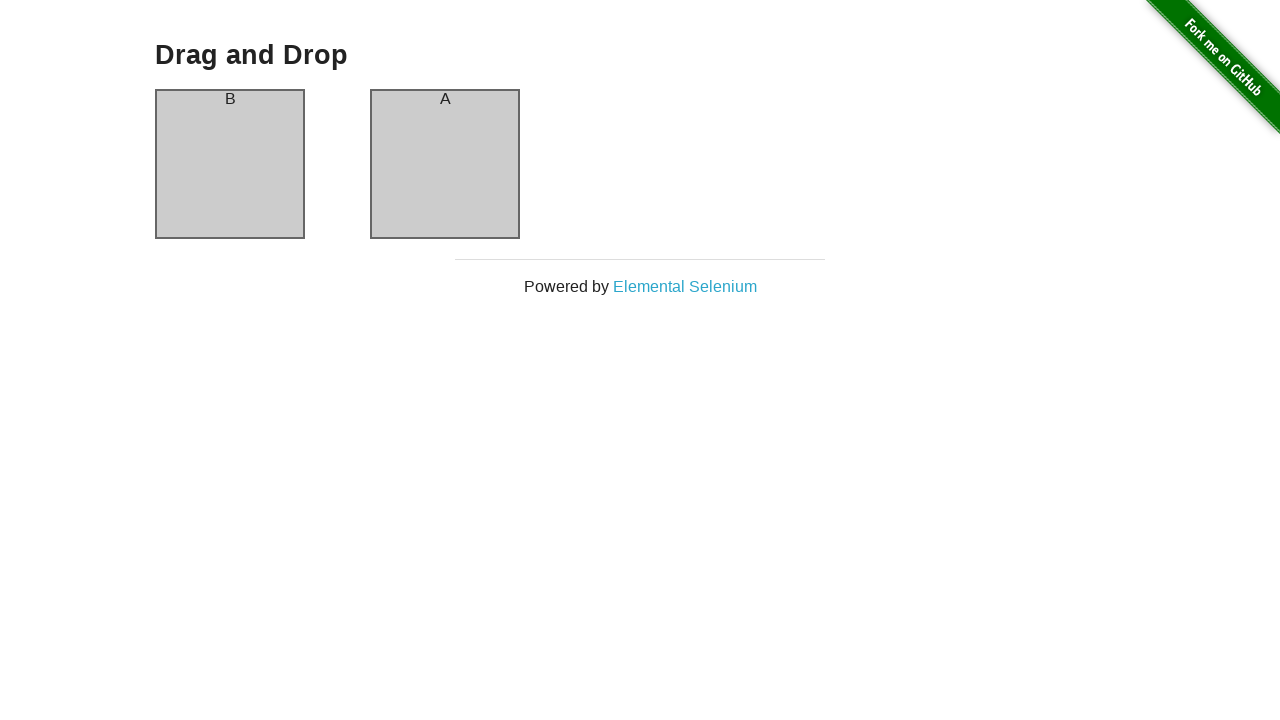

Verified rectangle B now contains 'A' text - rectangles have successfully swapped positions
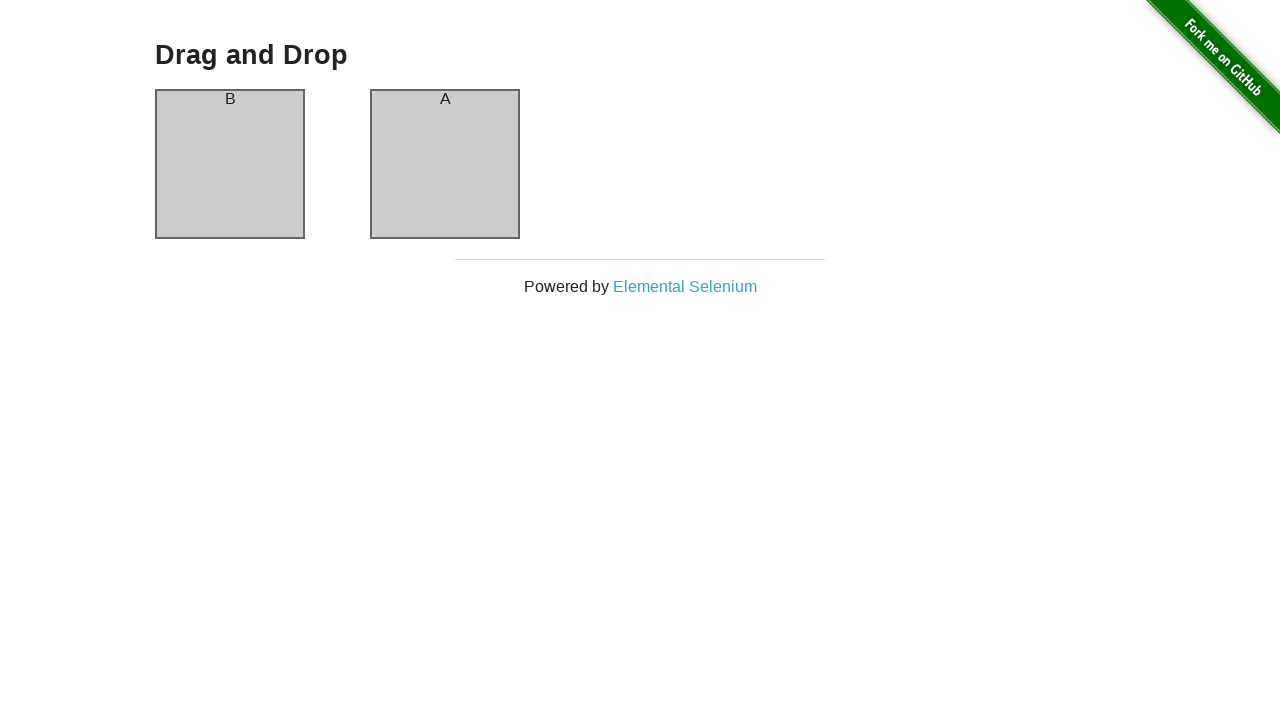

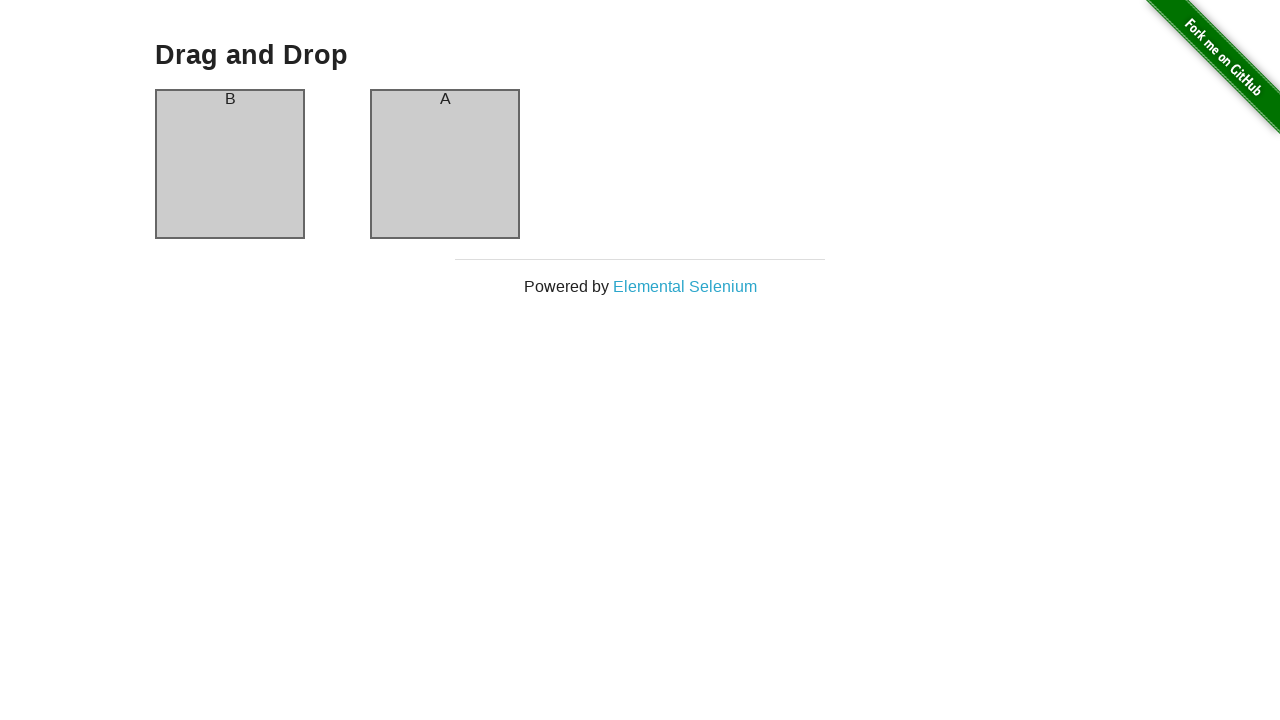